Tests adding a product to cart from the shop page and verifies the cart displays correct item count, price, subtotal and total values

Starting URL: http://practice.automationtesting.in/

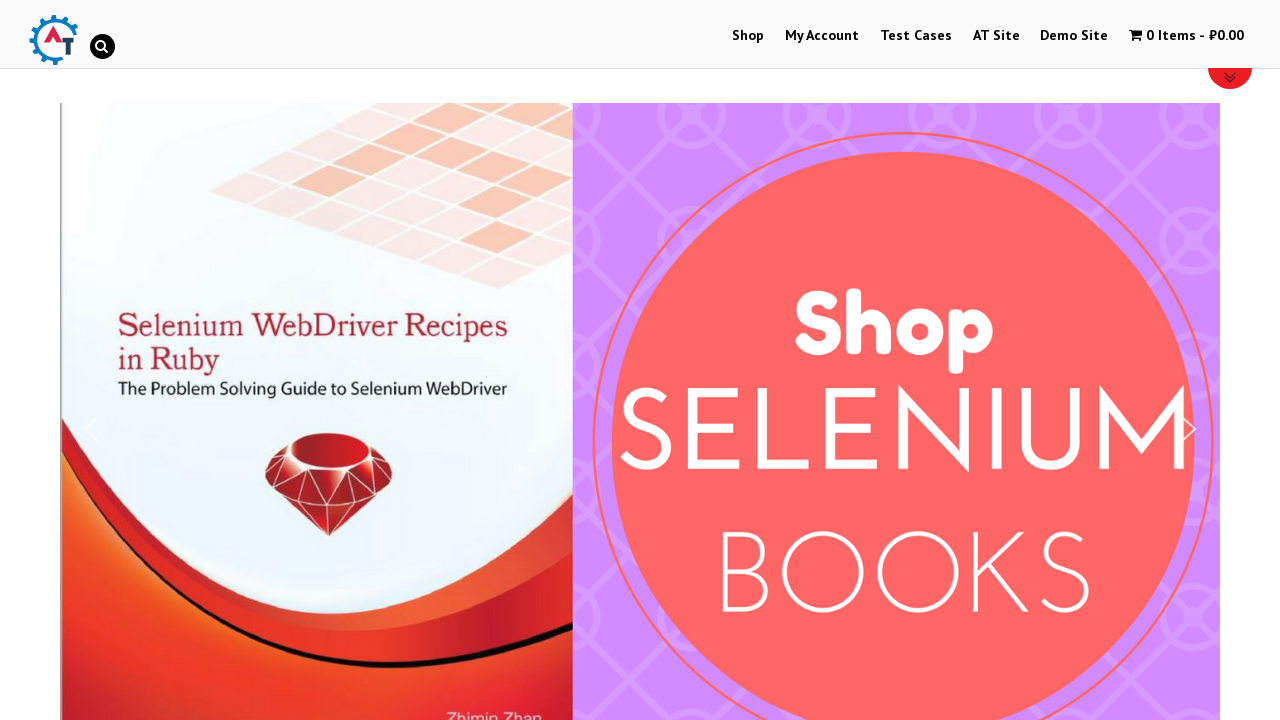

Clicked Shop menu at (748, 36) on #menu-item-40 > :nth-child(1)
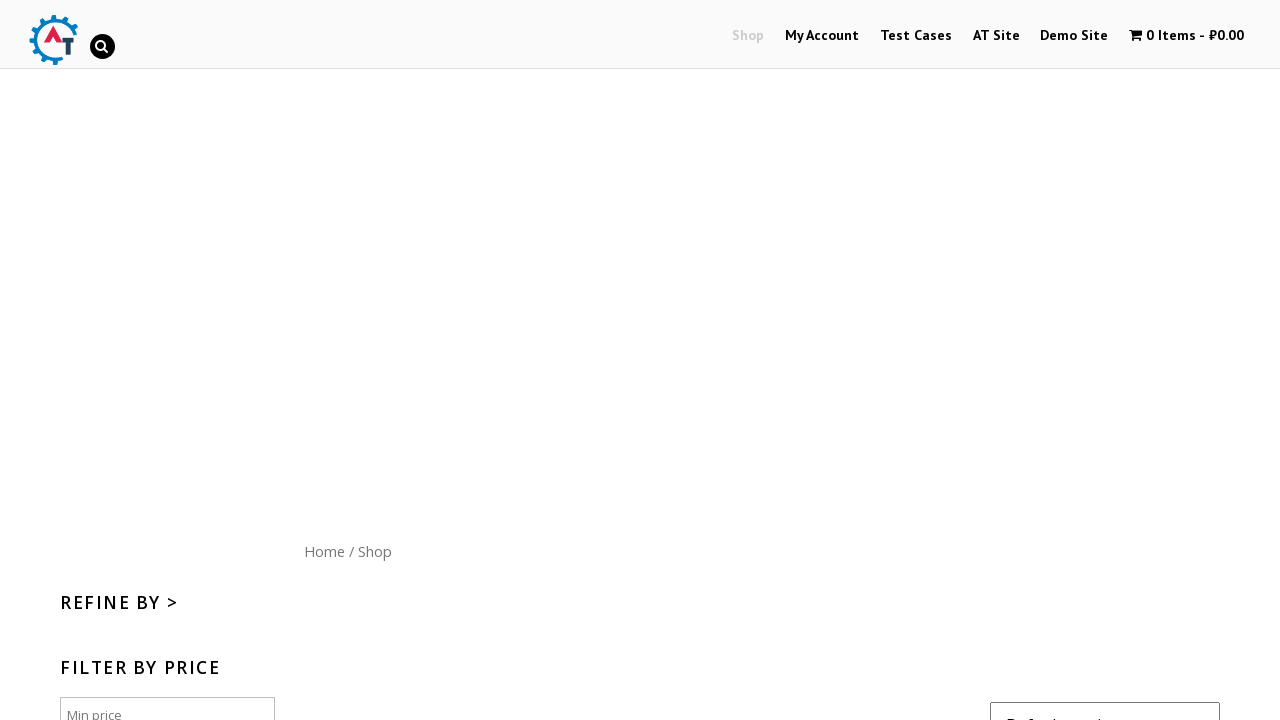

Scrolled down 400px to view products
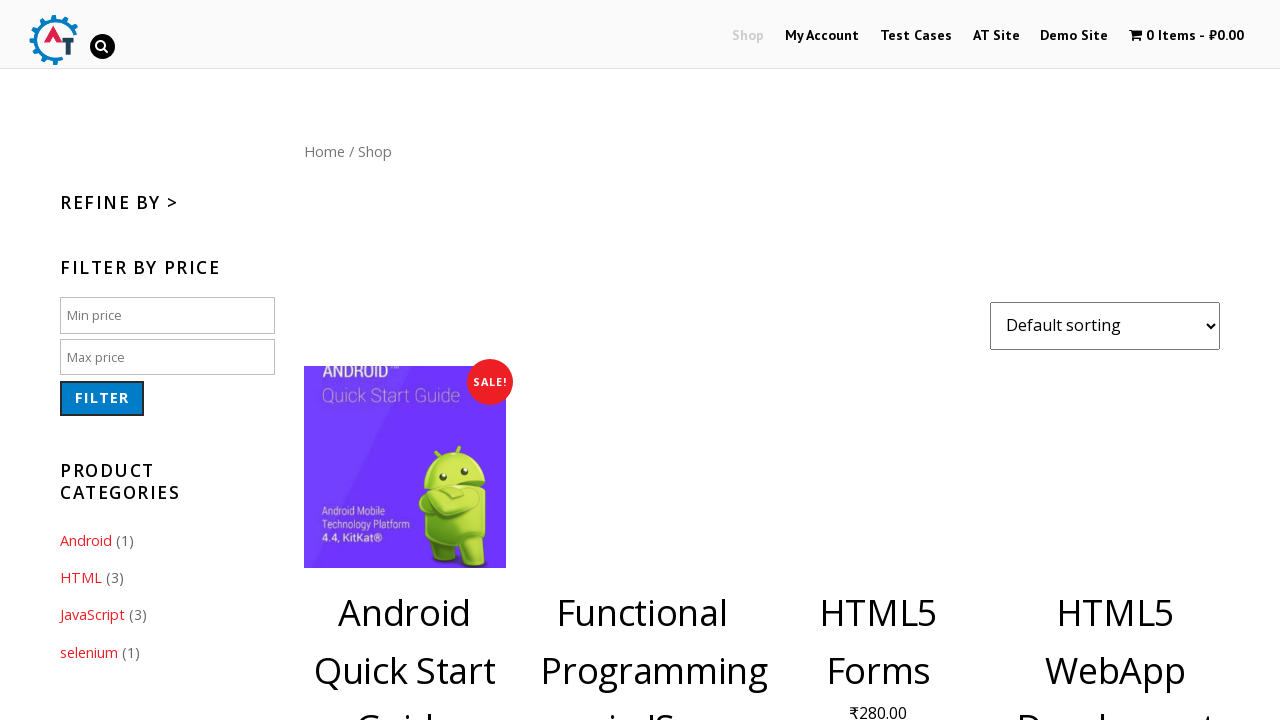

Clicked Add to Cart button for JS Data Structures product at (1115, 361) on .post-182 > :nth-child(2)
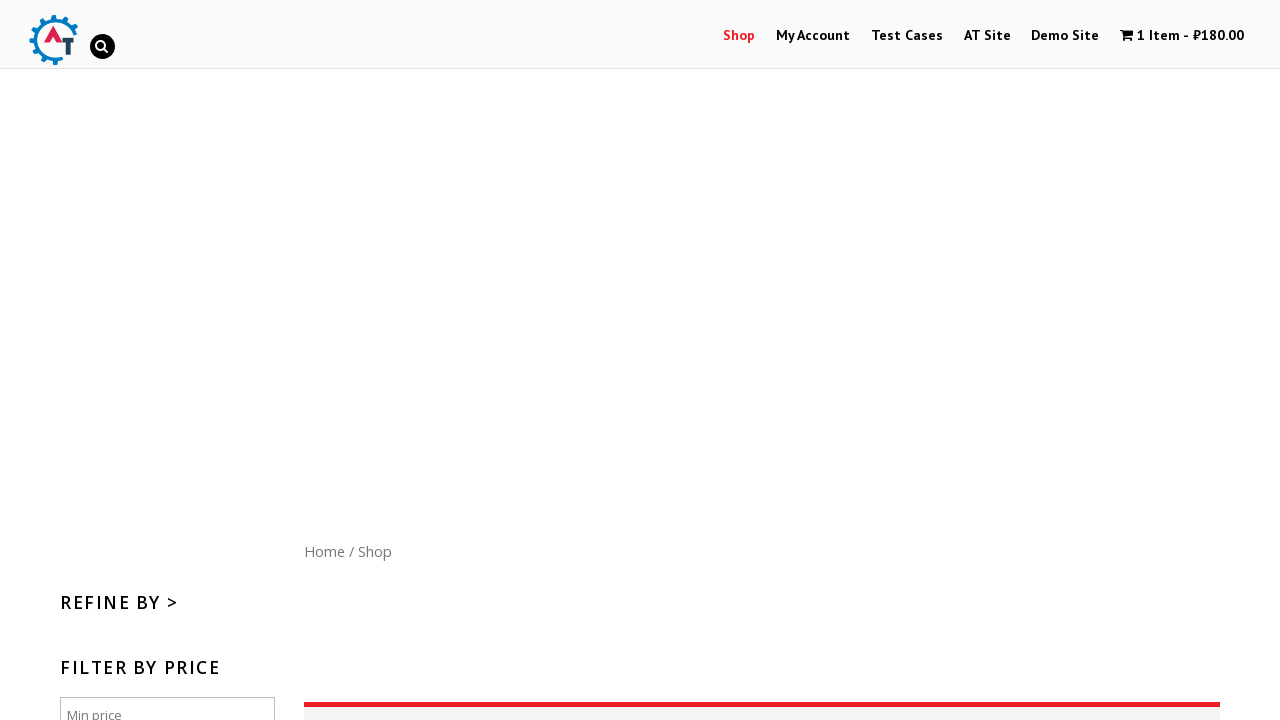

Waited 3 seconds for cart to update
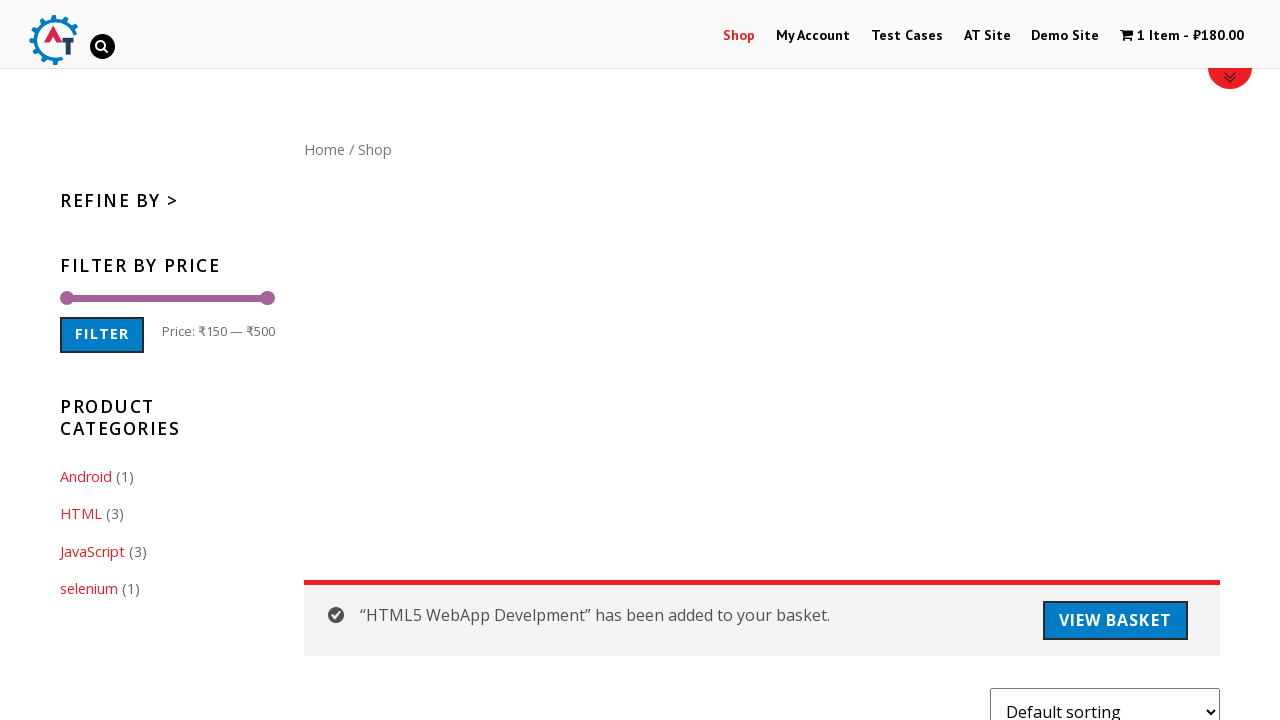

Cart item count element loaded
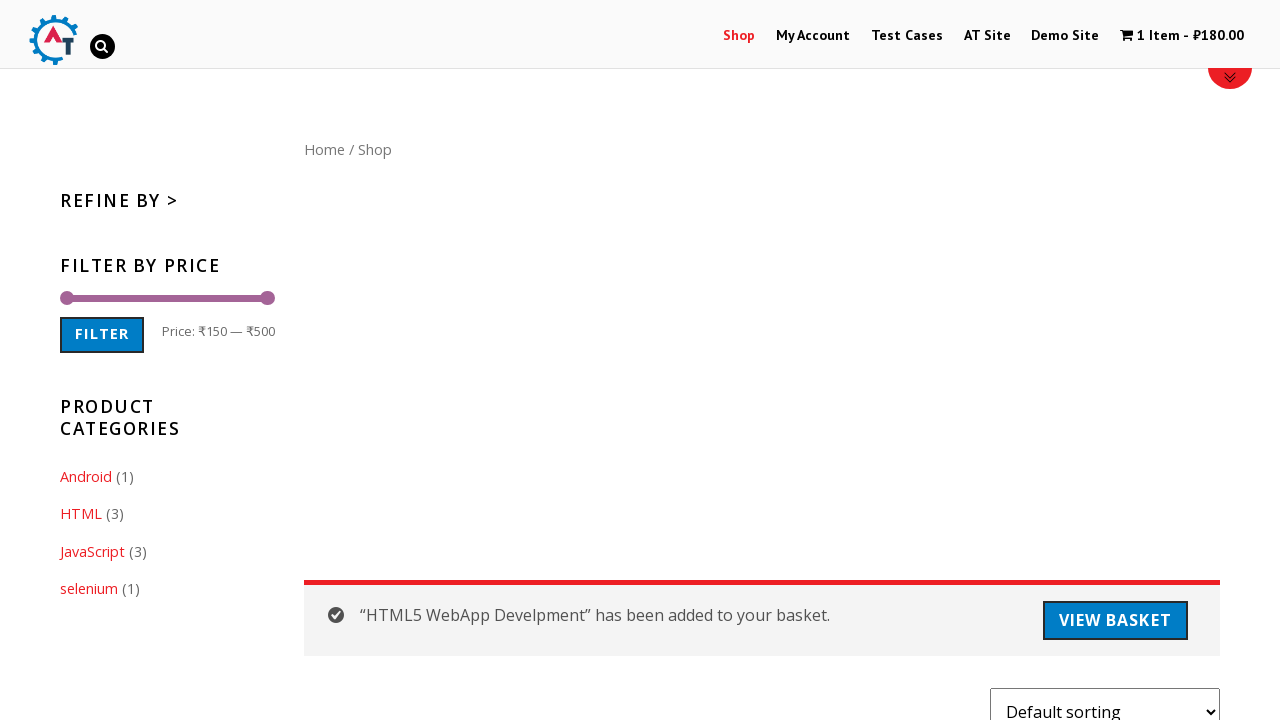

Cart amount element loaded
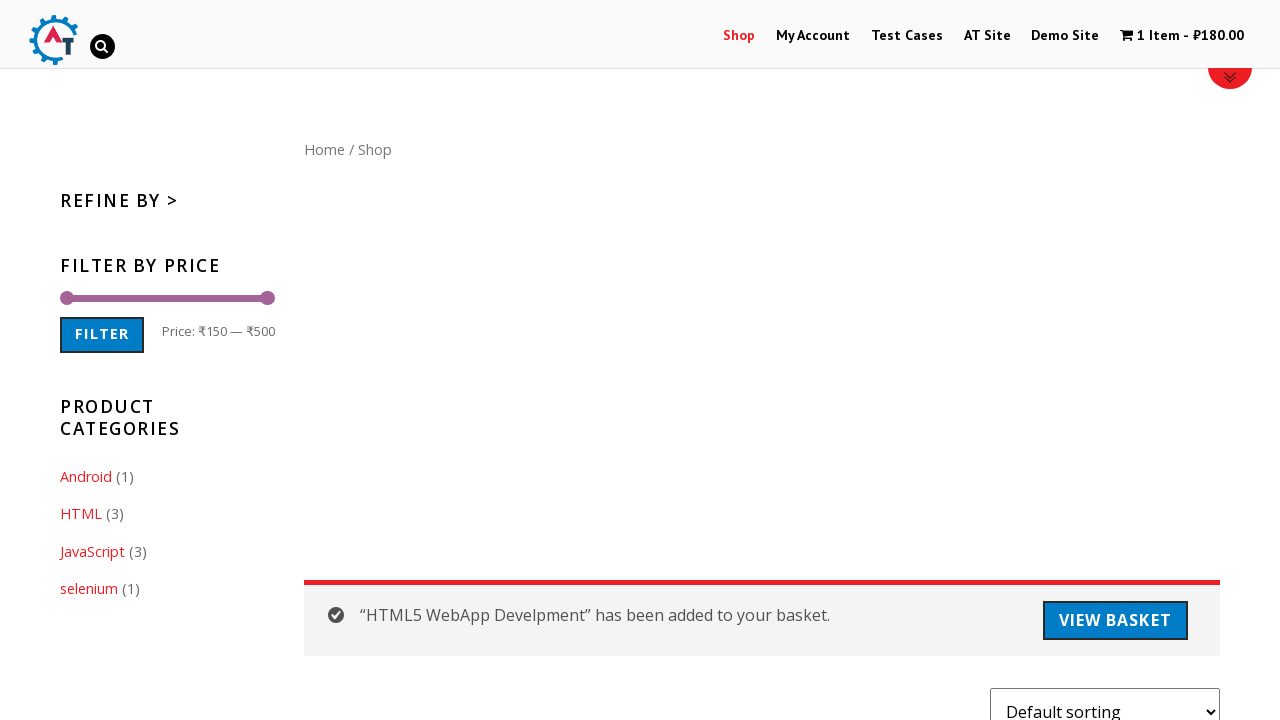

Clicked cart icon to navigate to cart page at (1127, 35) on .wpmenucart-icon-shopping-cart-0
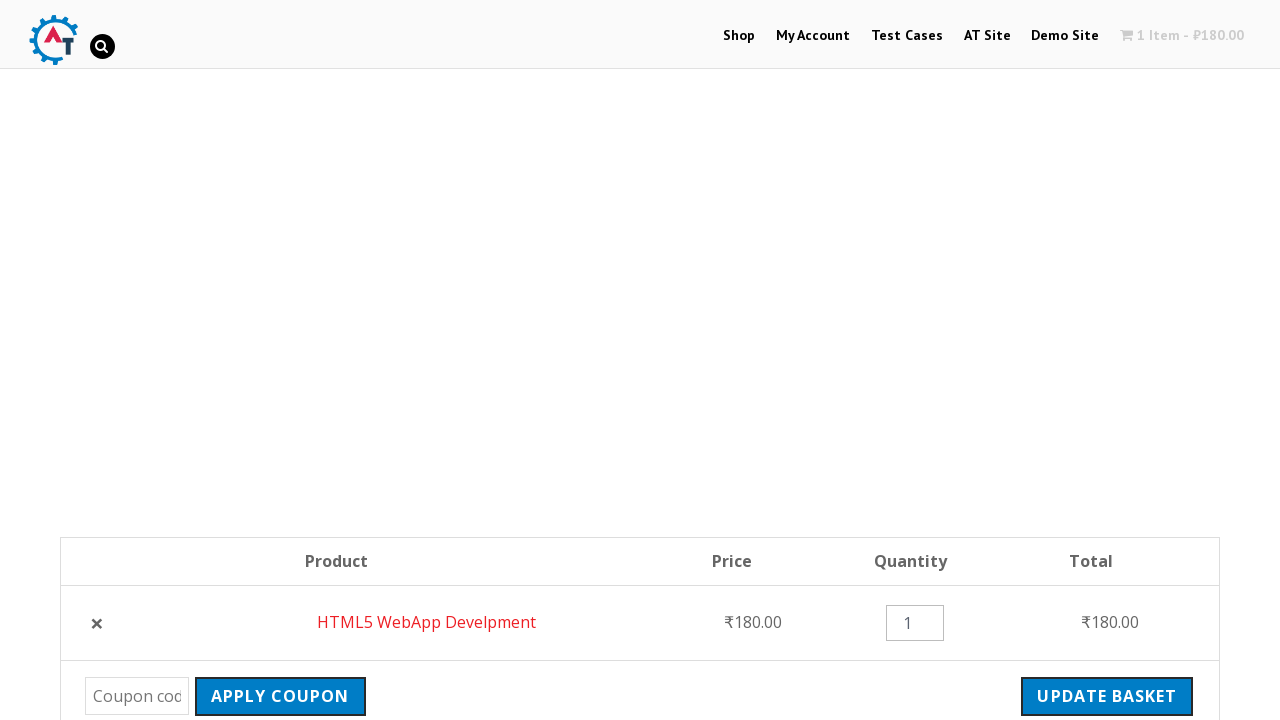

Cart subtotal element loaded on cart page
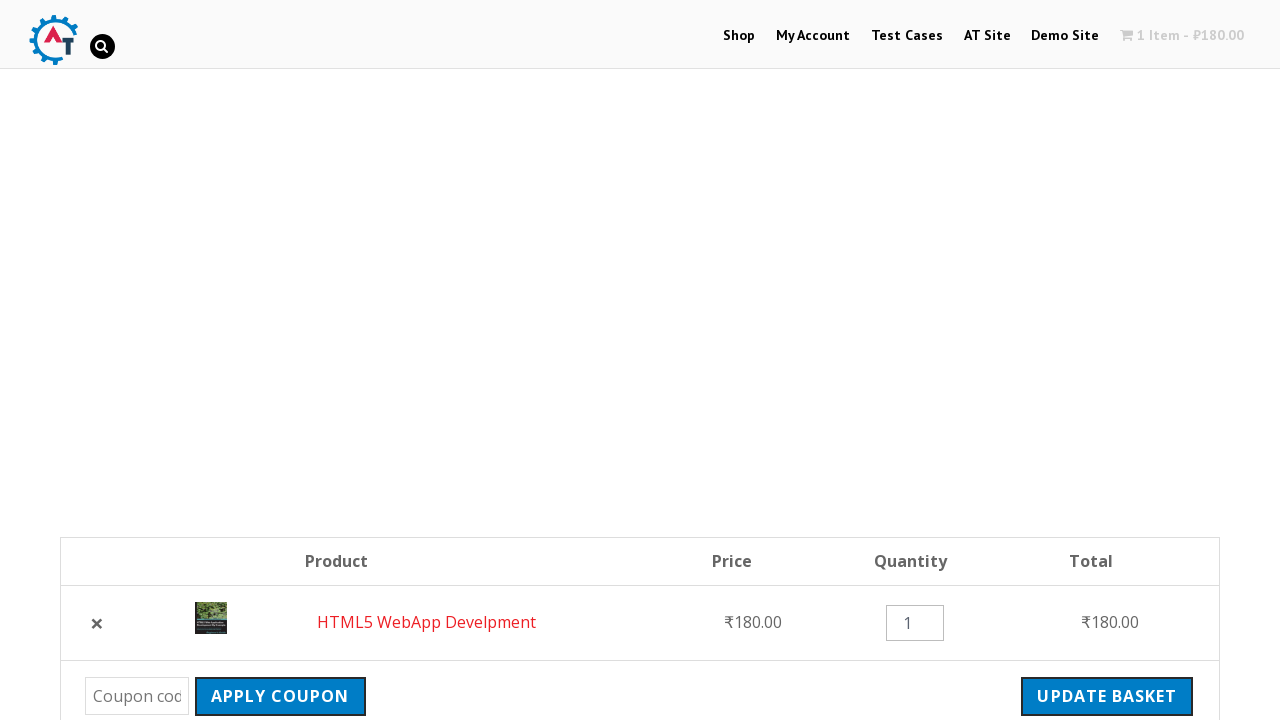

Order total element loaded on cart page
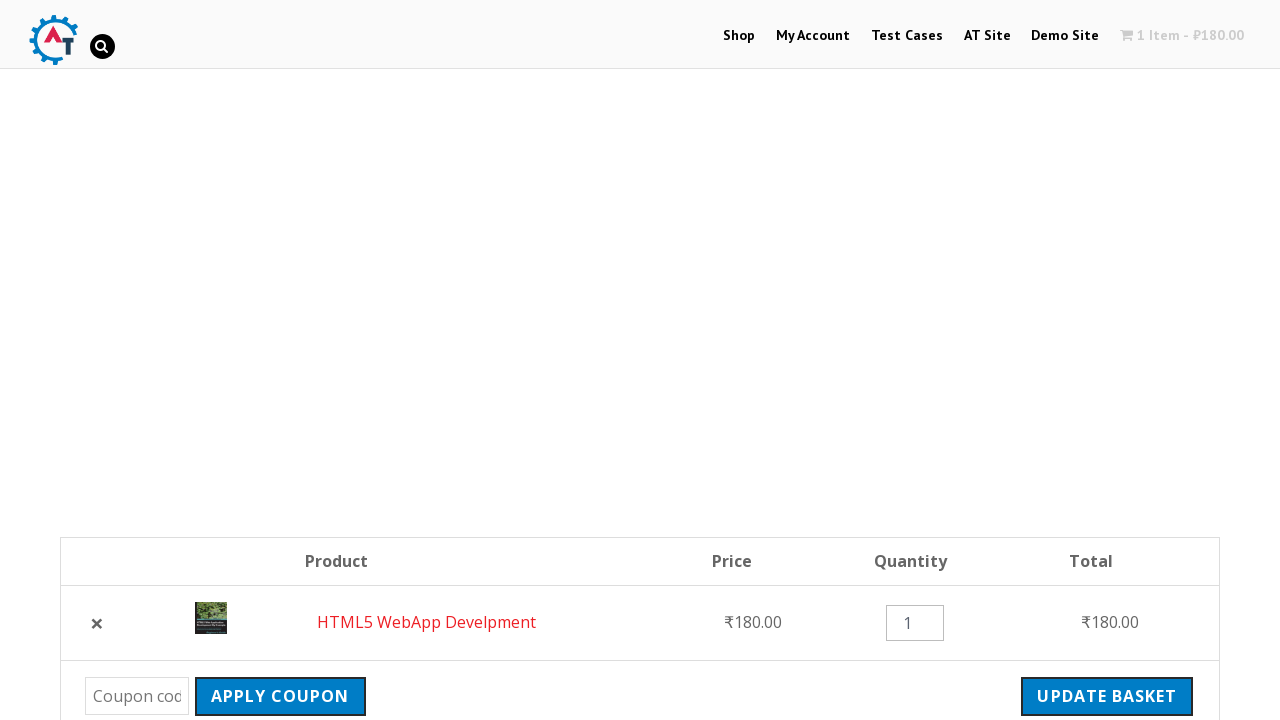

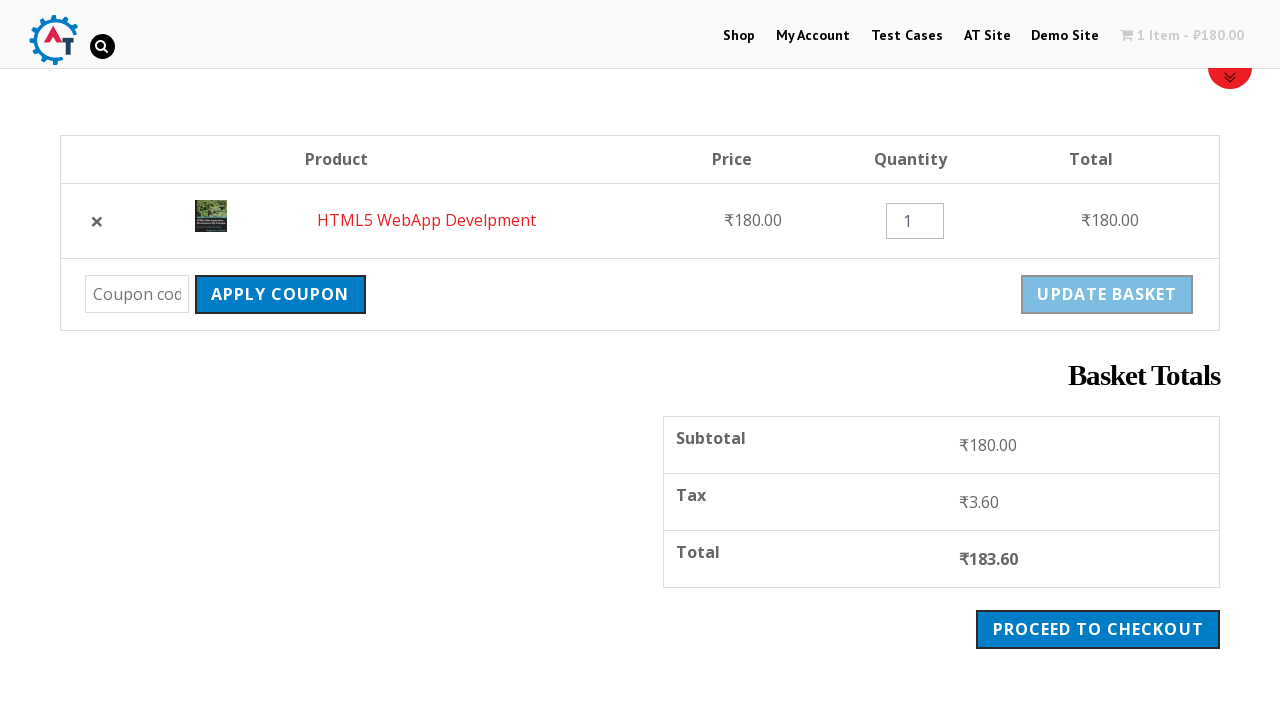